Tests a registration form by filling in personal details including name, address, email, phone, gender selection, and checkbox interaction

Starting URL: https://demo.automationtesting.in/Register.html

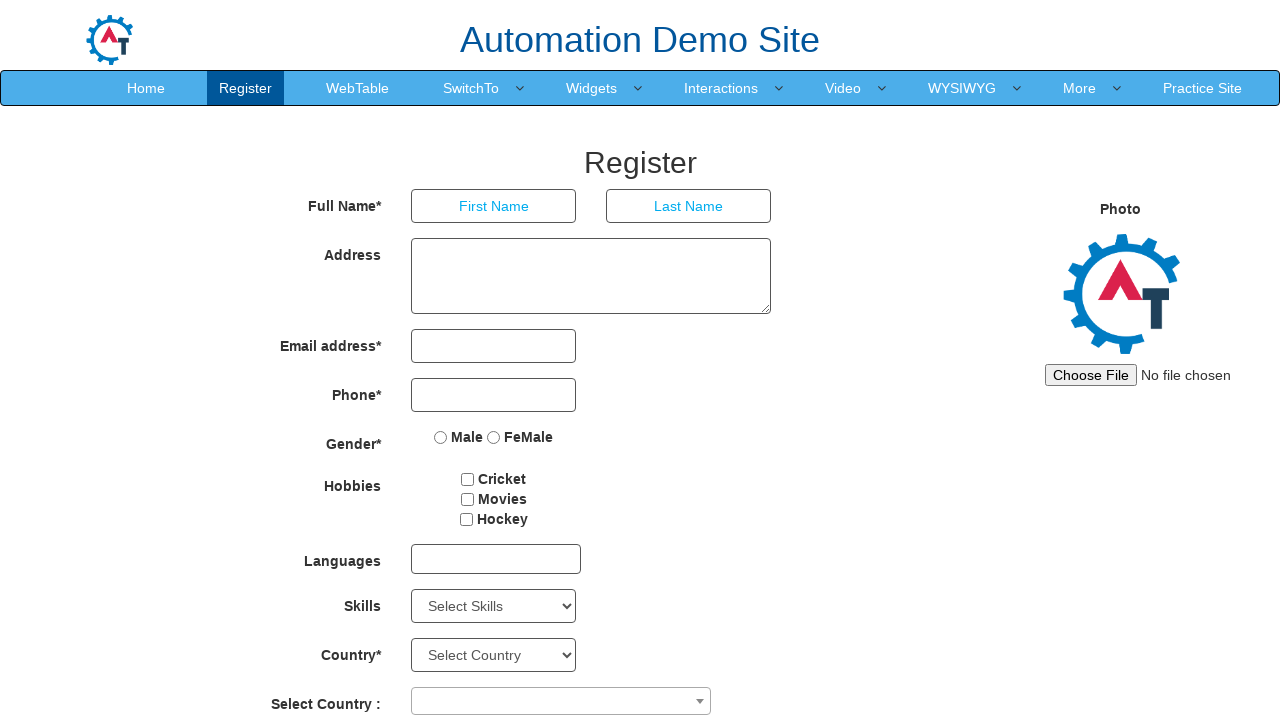

Filled first name field with 'Swapnil' on //input[@placeholder='First Name']
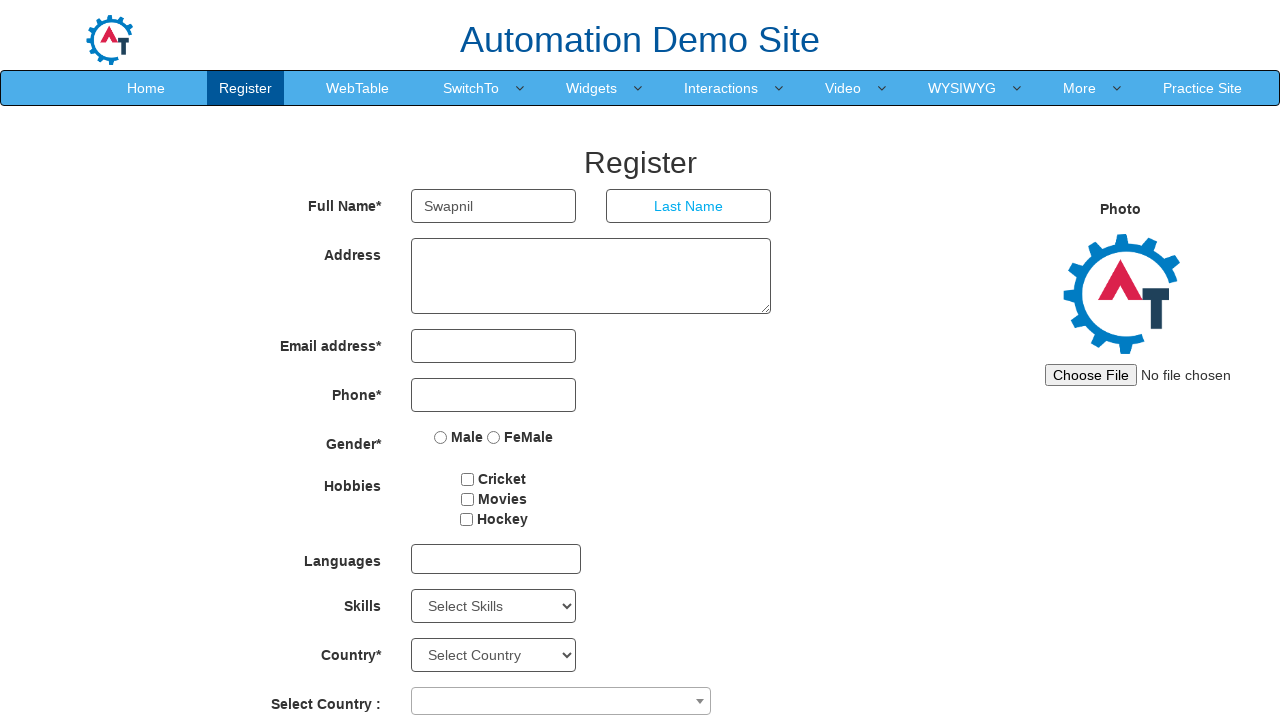

Filled last name field with 'Naik' on //input[@placeholder='Last Name']
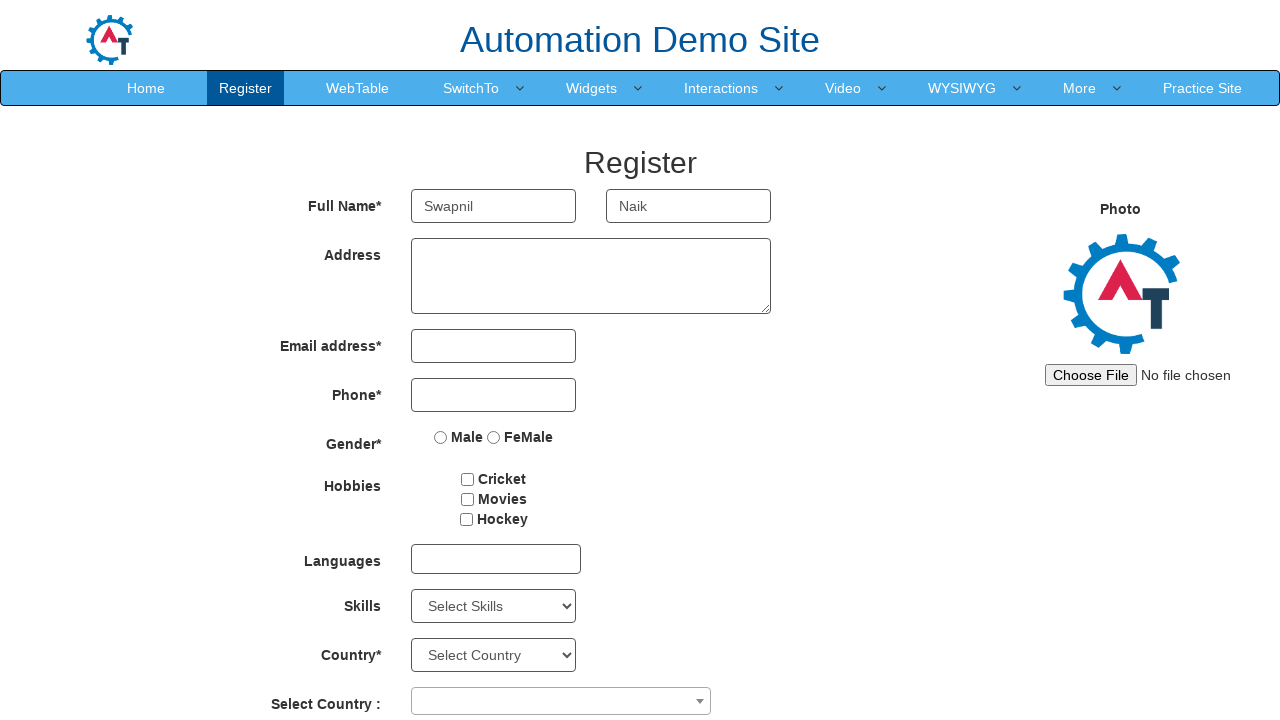

Filled address field with full address on //textarea[@rows='3']
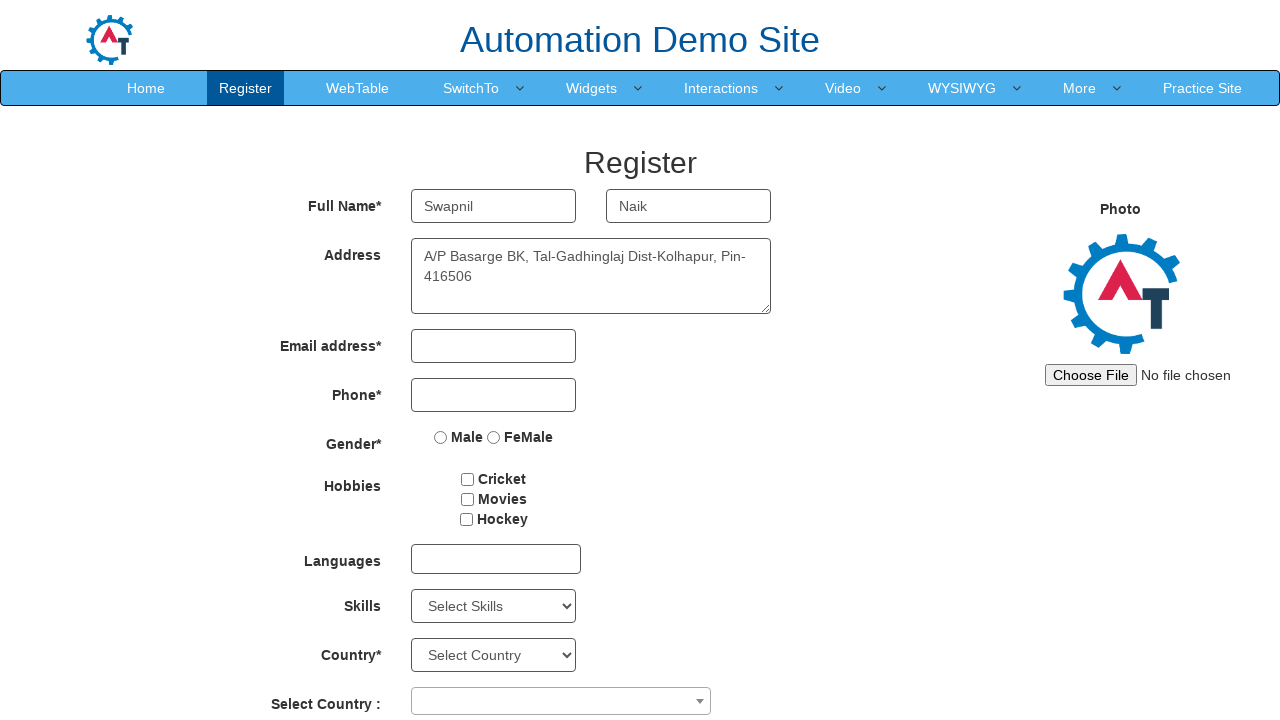

Filled email field with 'swapnilnaik199@gmail.com' on //input[@type='email']
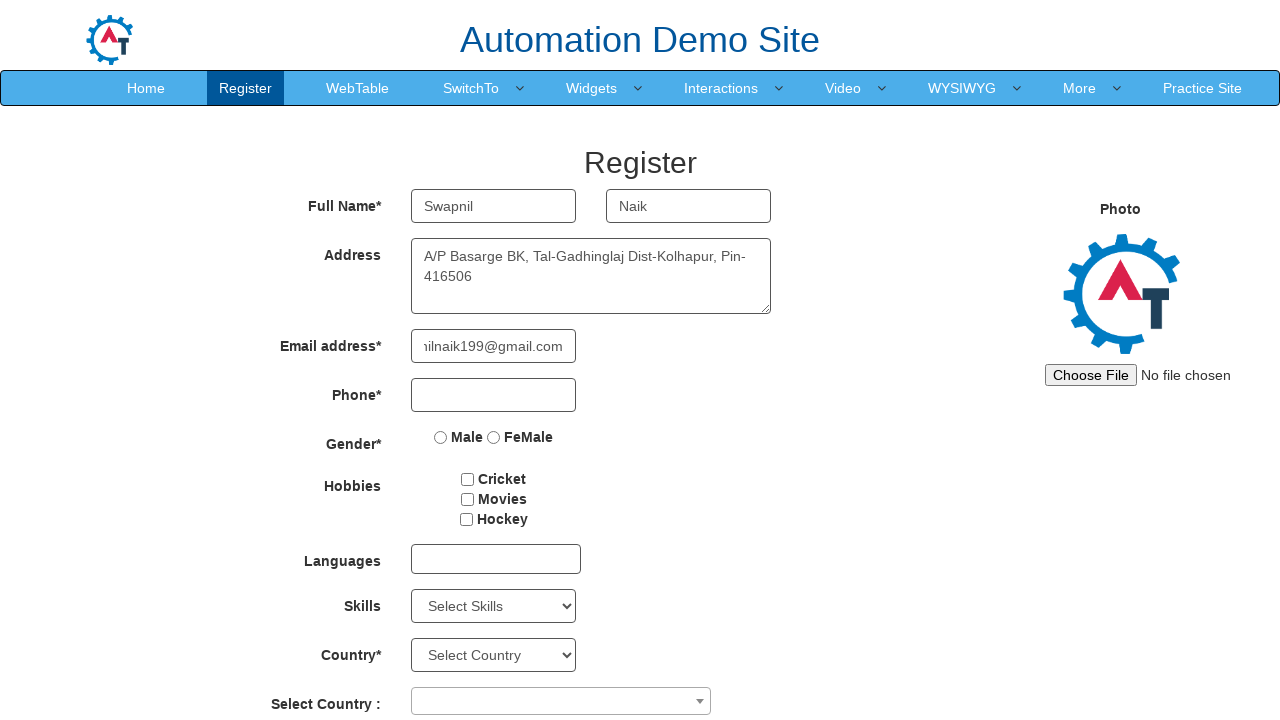

Filled phone number field with '9923758240' on //input[@type='tel']
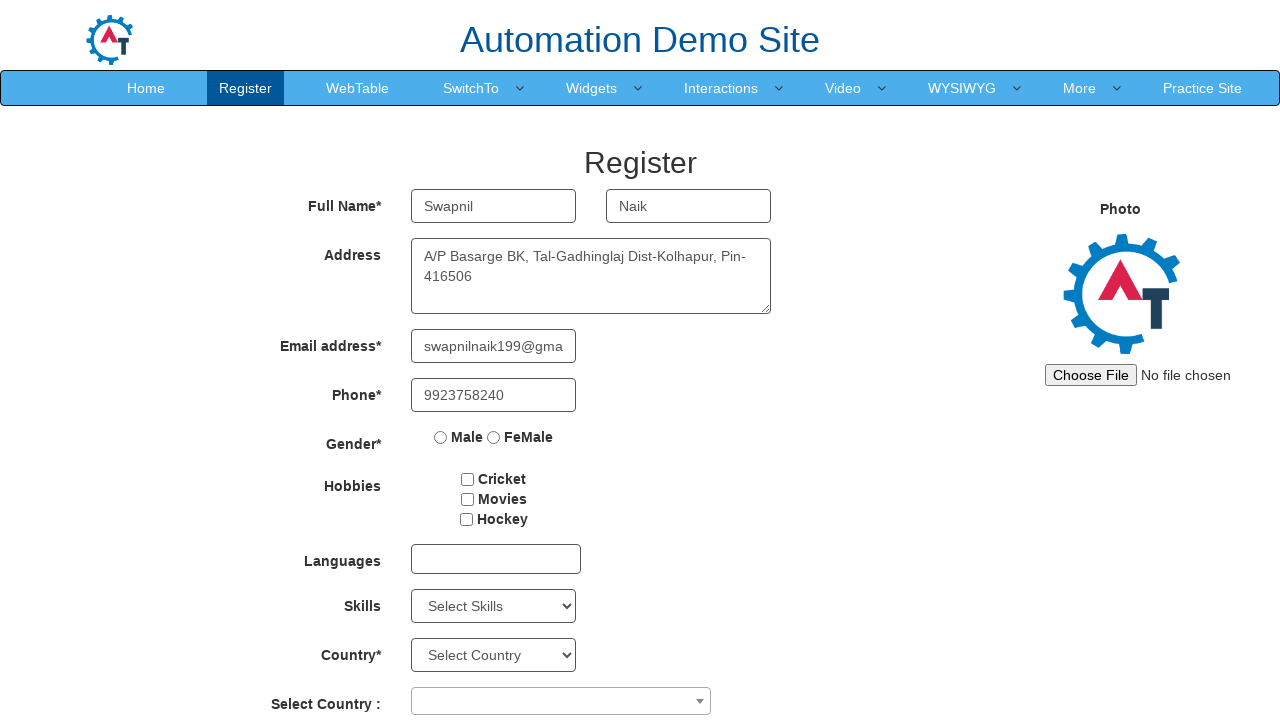

Selected 'Male' gender option at (441, 437) on xpath=//input[@value='Male']
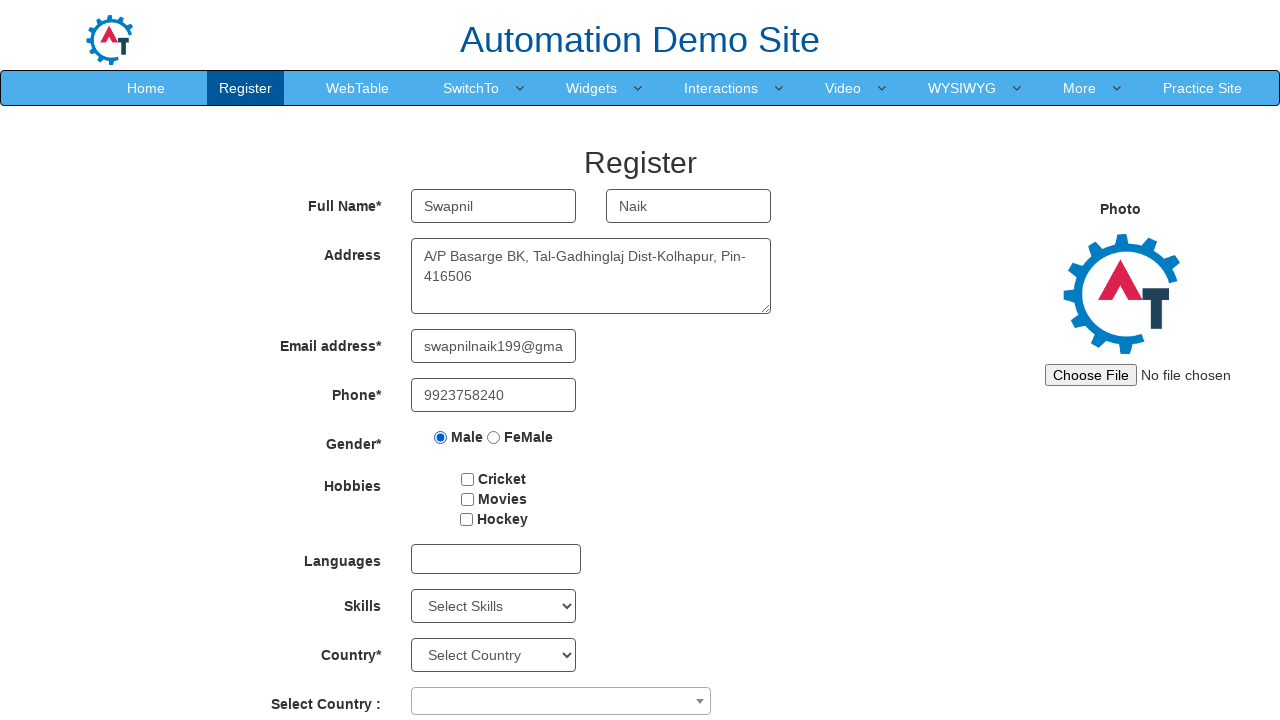

Clicked checkbox at (468, 479) on xpath=//input[@type='checkbox']
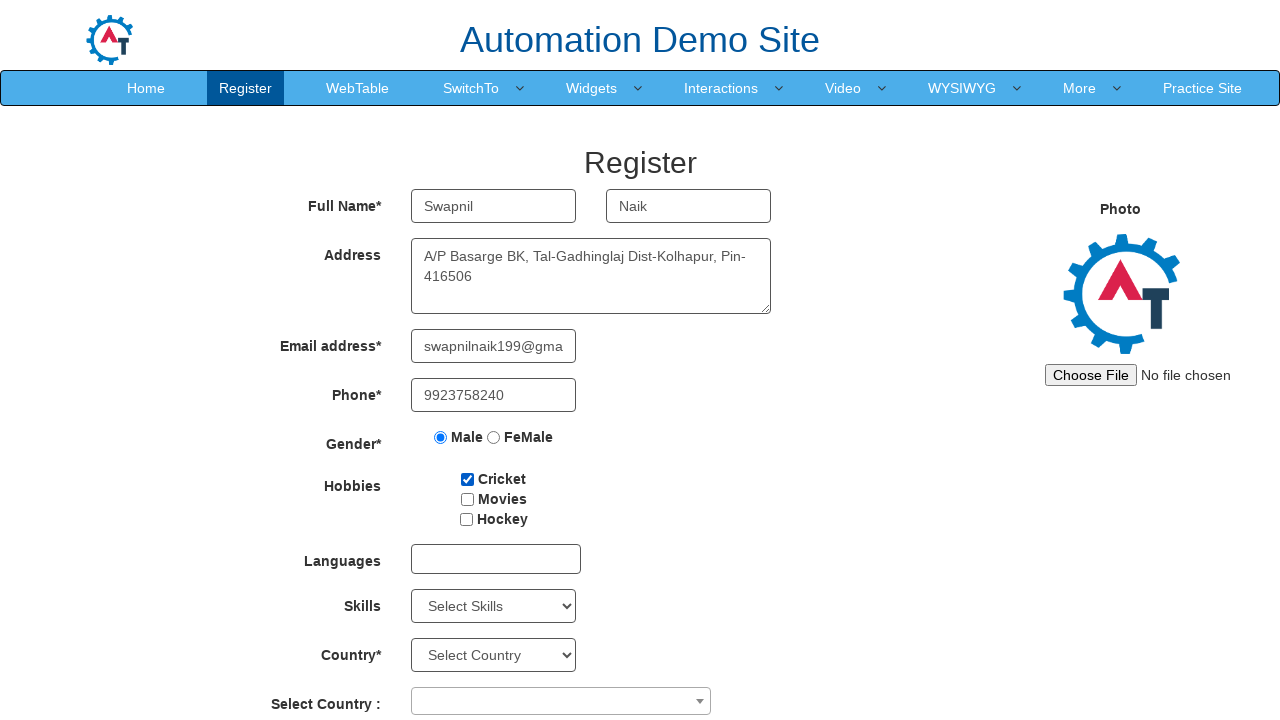

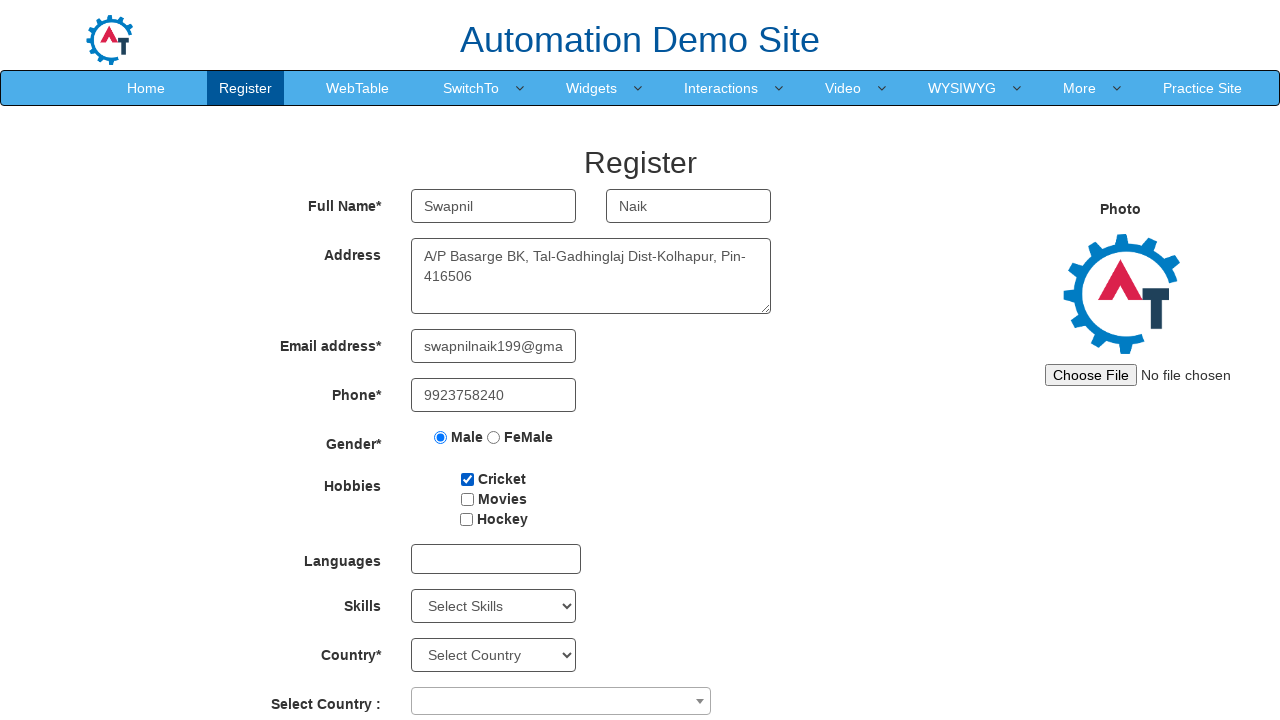